Tests JavaScript prompt by clicking a button, entering text in the prompt, accepting it, and verifying the entered text appears in the result

Starting URL: https://testcenter.techproeducation.com/index.php?page=javascript-alerts

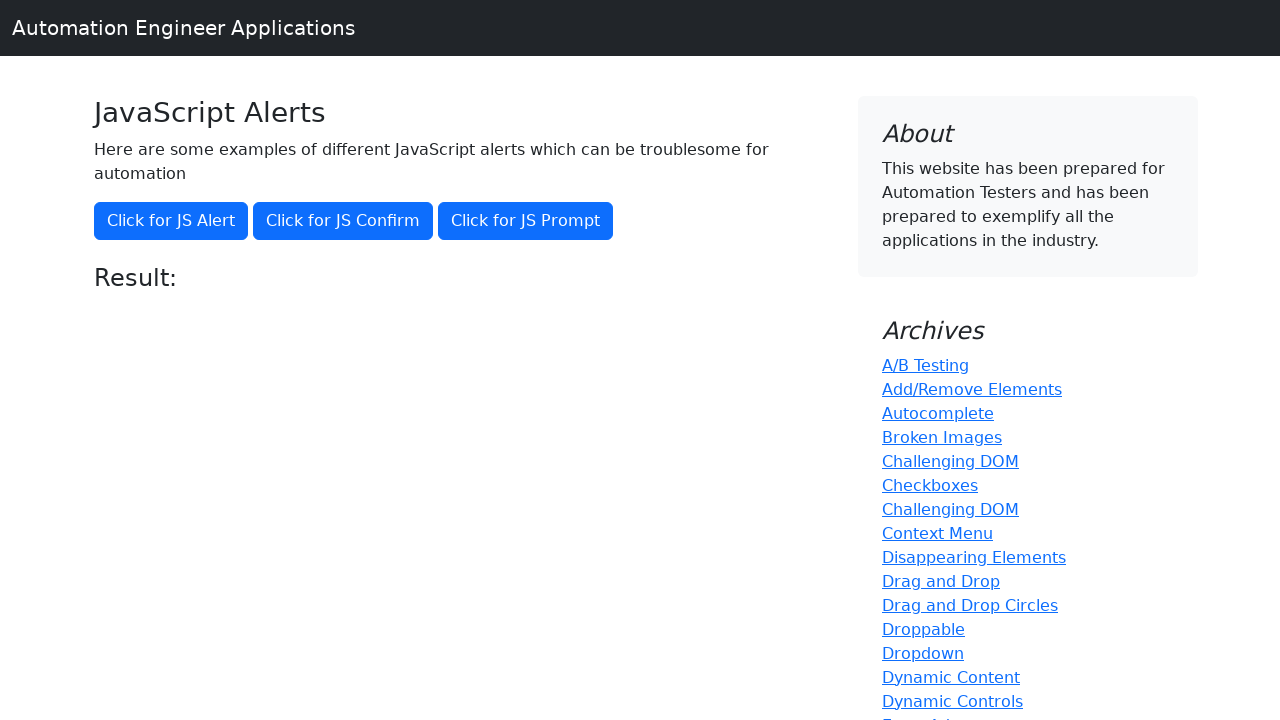

Set up dialog handler to accept prompt with text 'John'
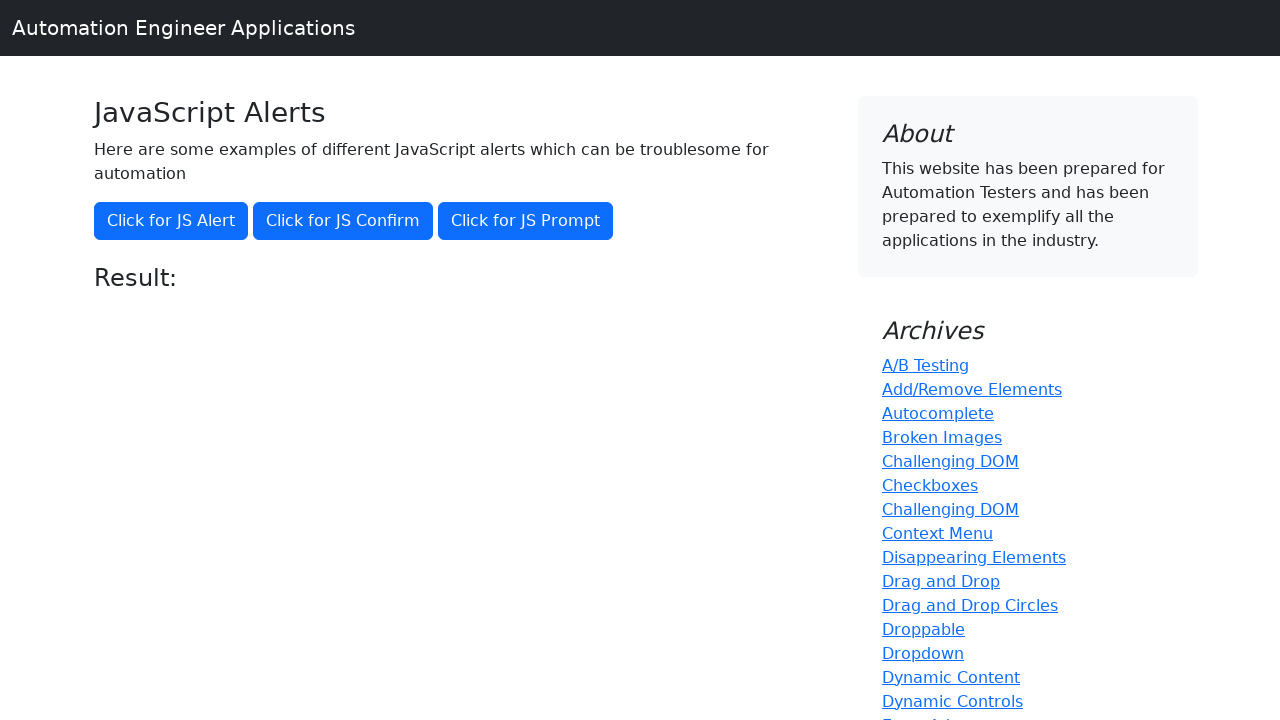

Clicked button to trigger JavaScript prompt dialog at (526, 221) on button[onclick='jsPrompt()']
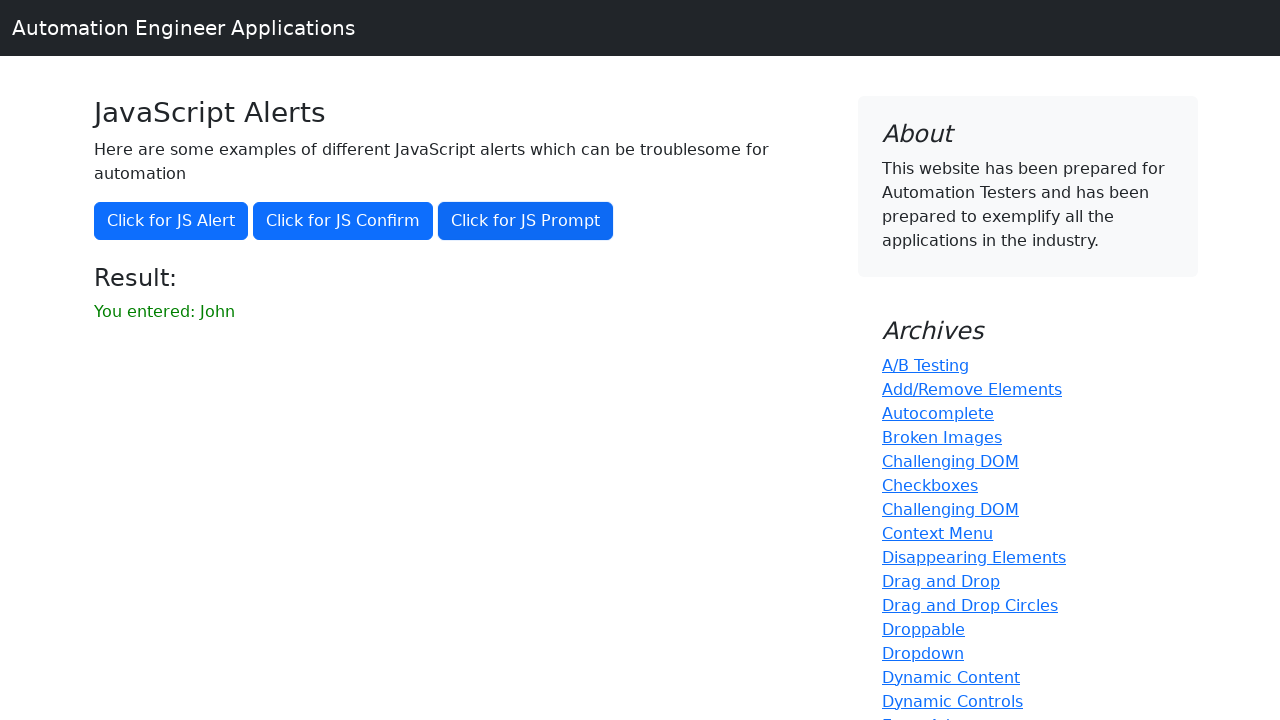

Retrieved result text from the page
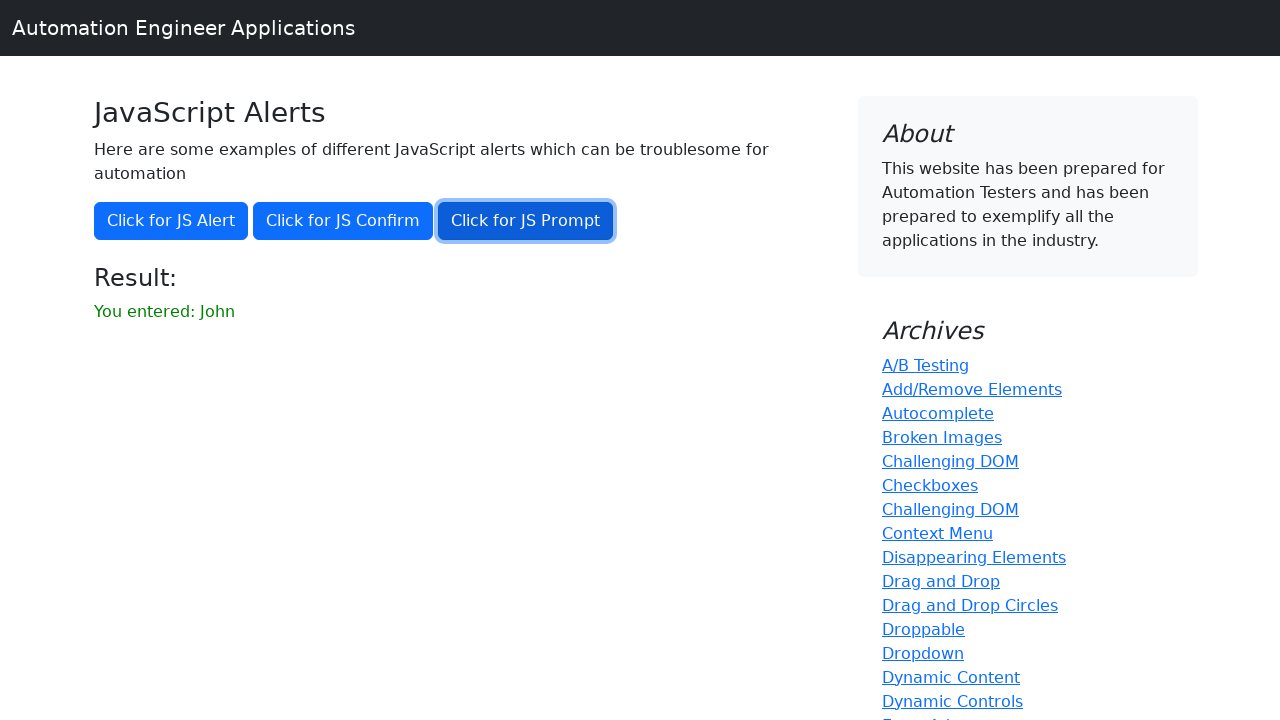

Verified that 'John' appears in the result text
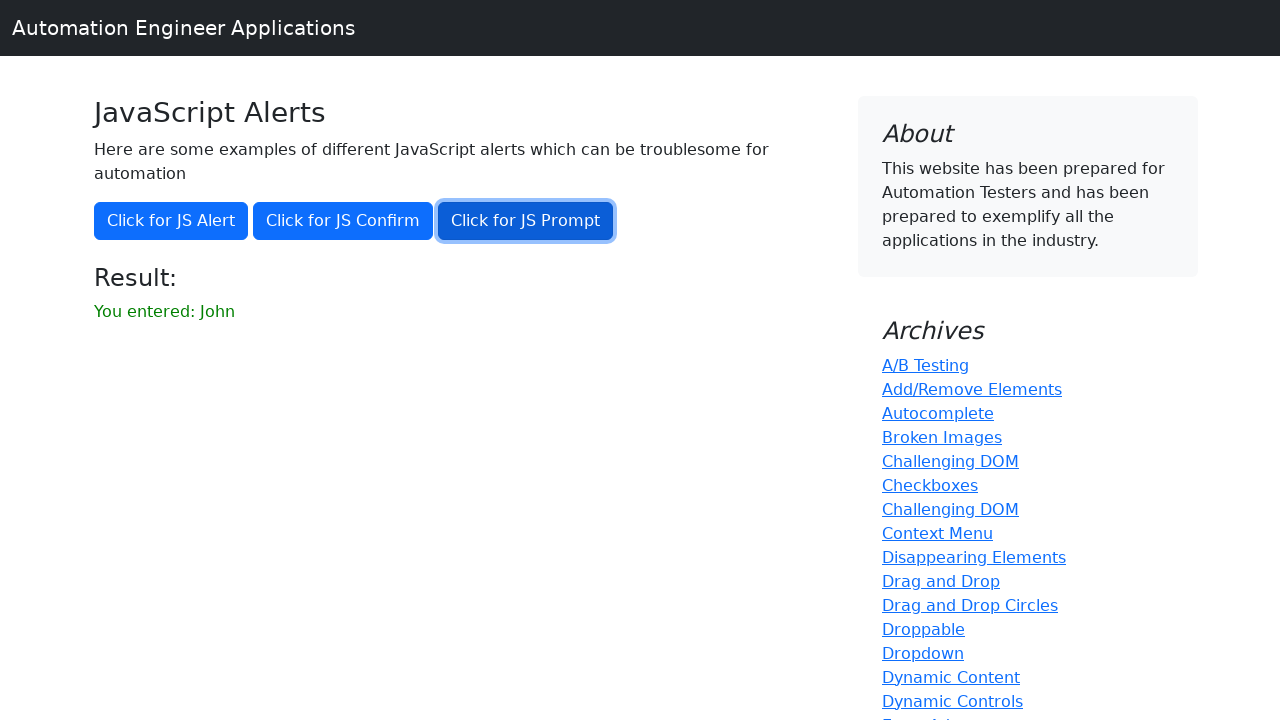

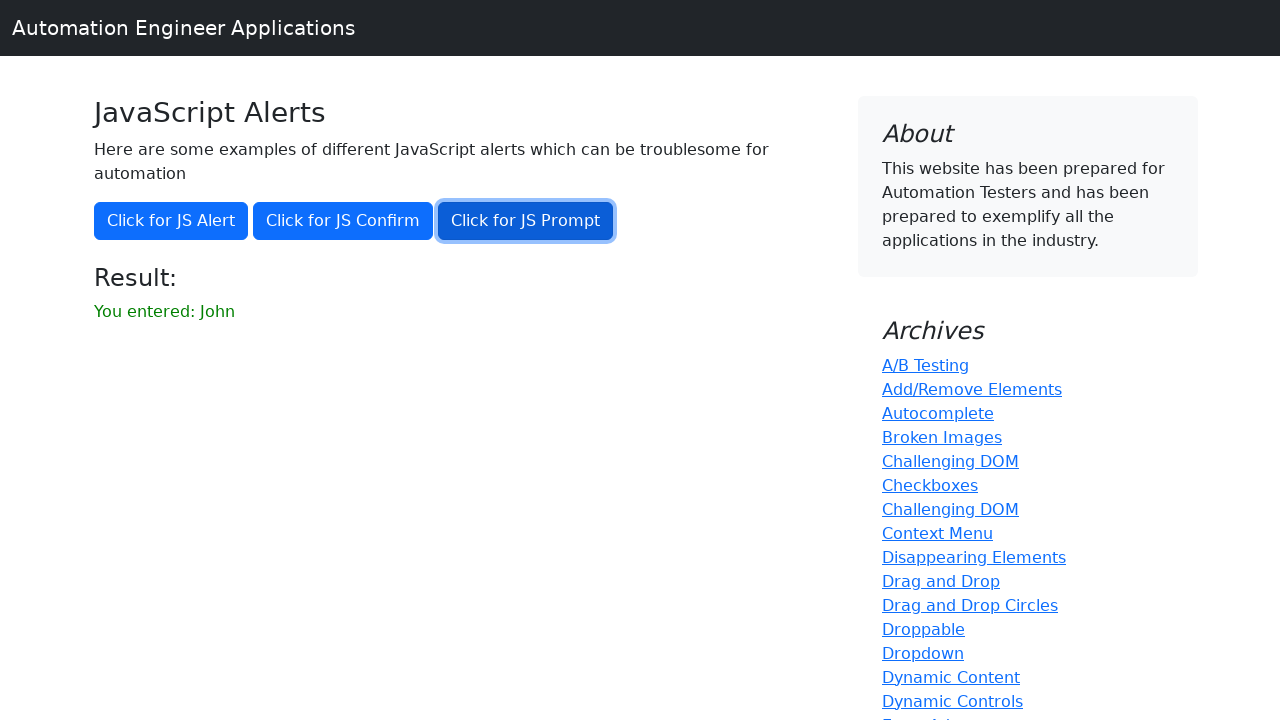